Verifies that the Place Order button on the cart page opens a form with all required fields (name, country, city, credit card, month, year)

Starting URL: https://www.demoblaze.com/cart.html

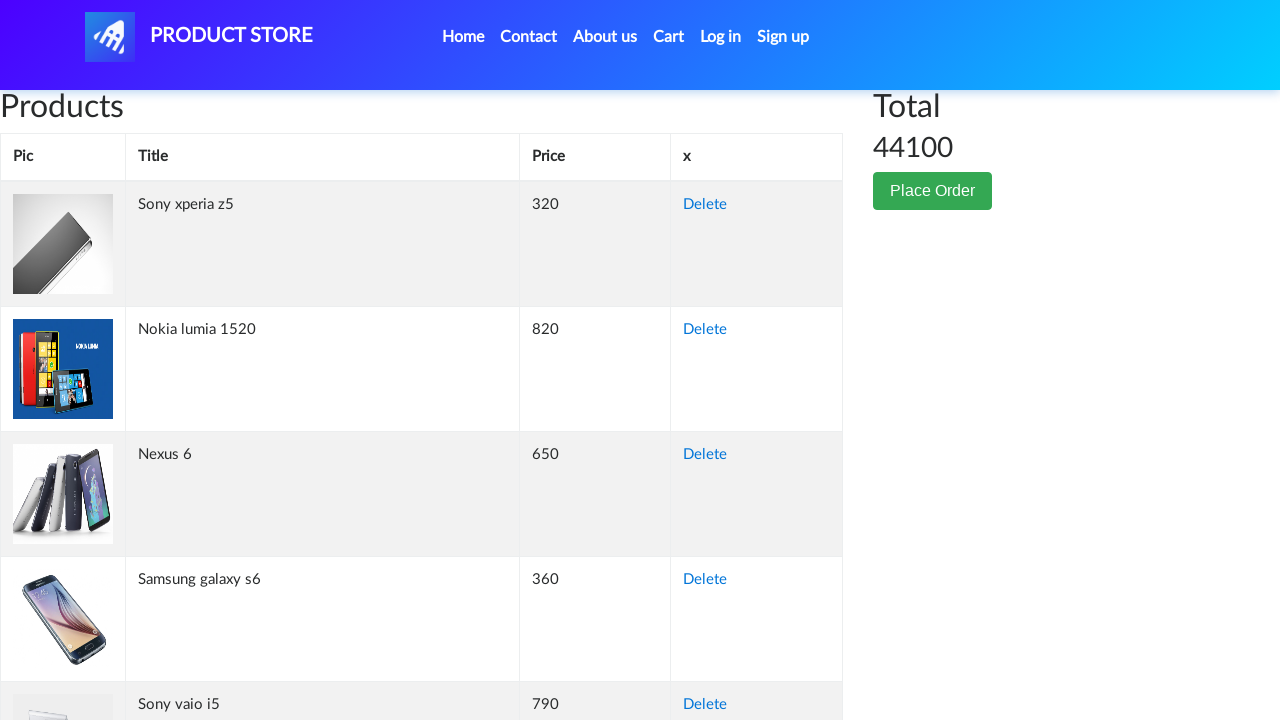

Clicked the Place Order button on cart page at (933, 191) on button:text('Place order')
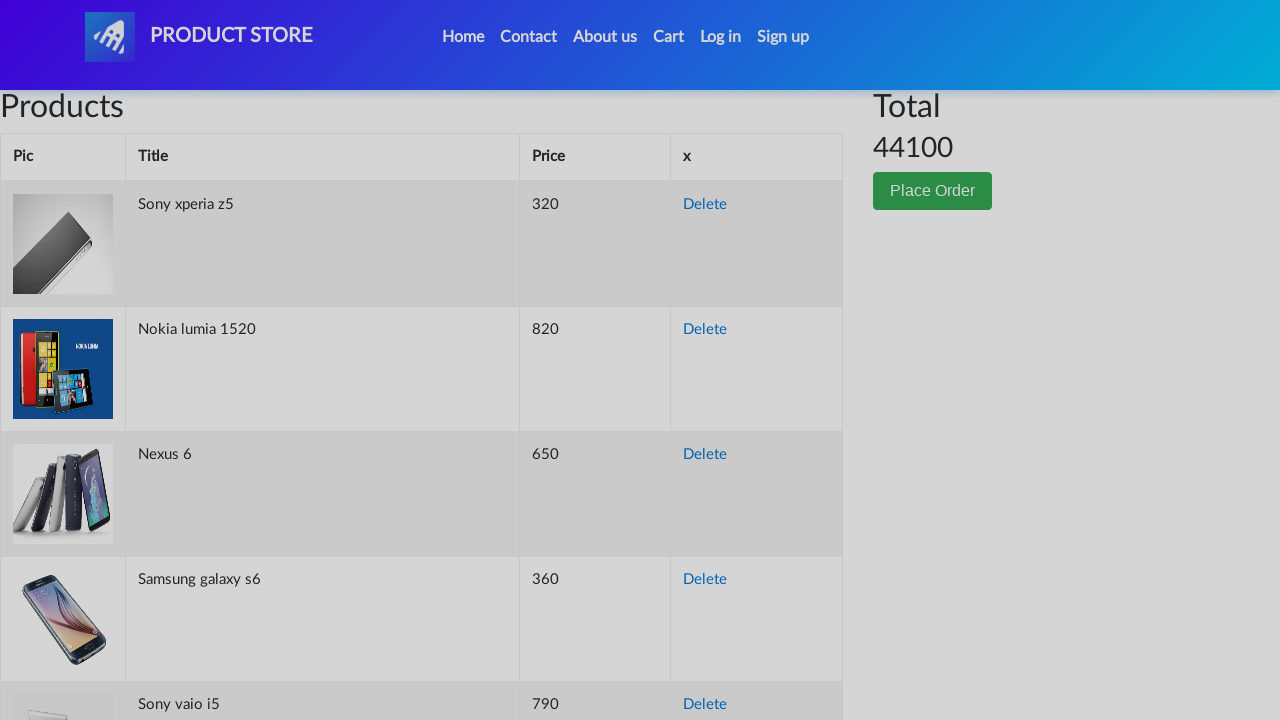

Order form modal appeared
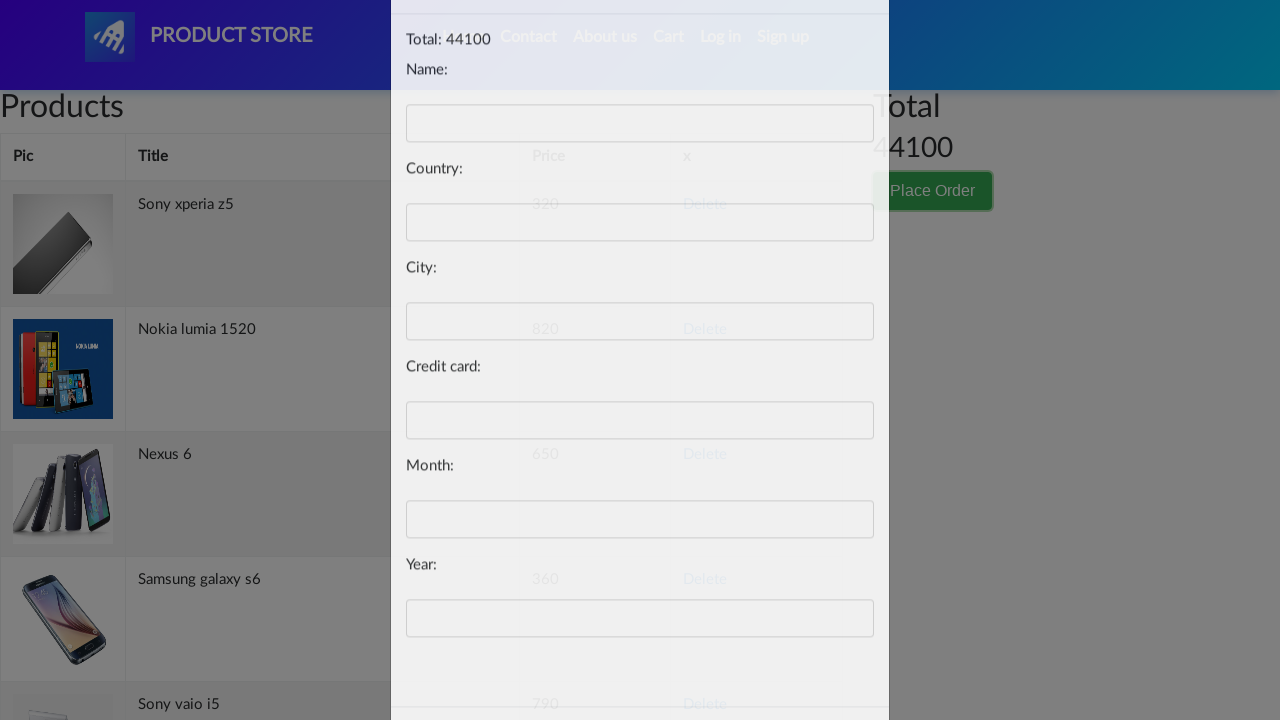

Verified Name field is visible
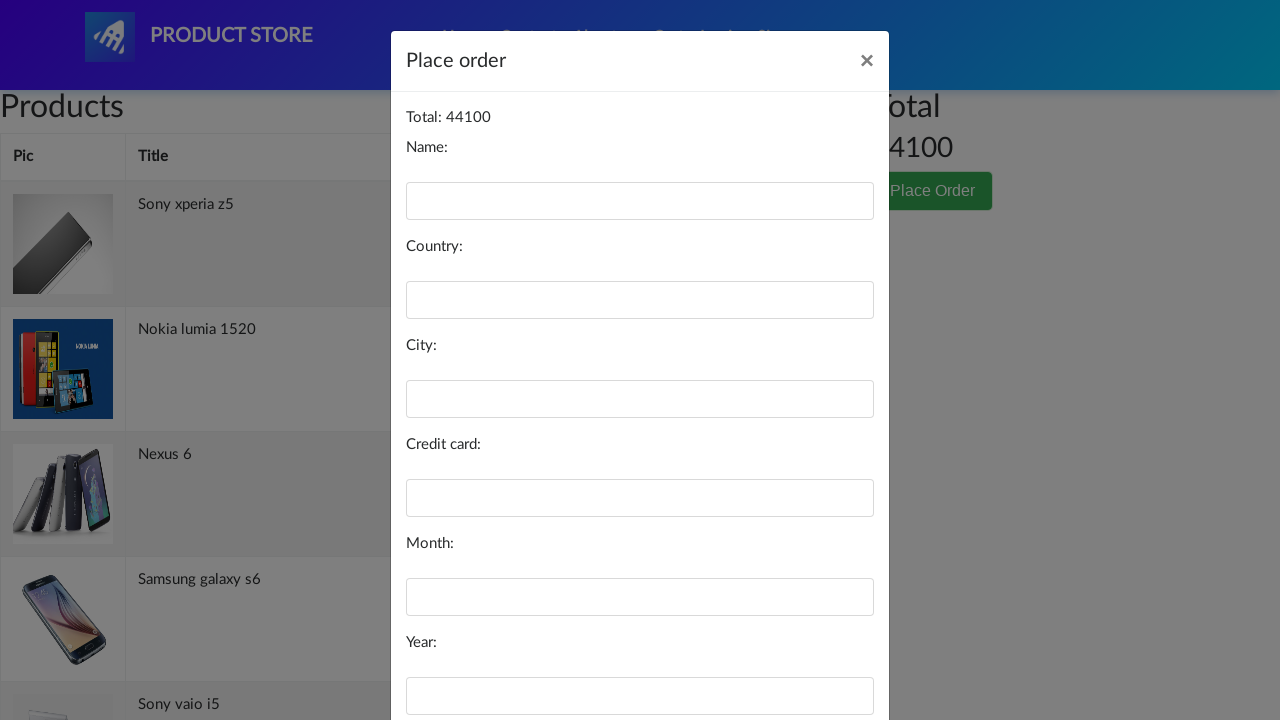

Verified Country field is visible
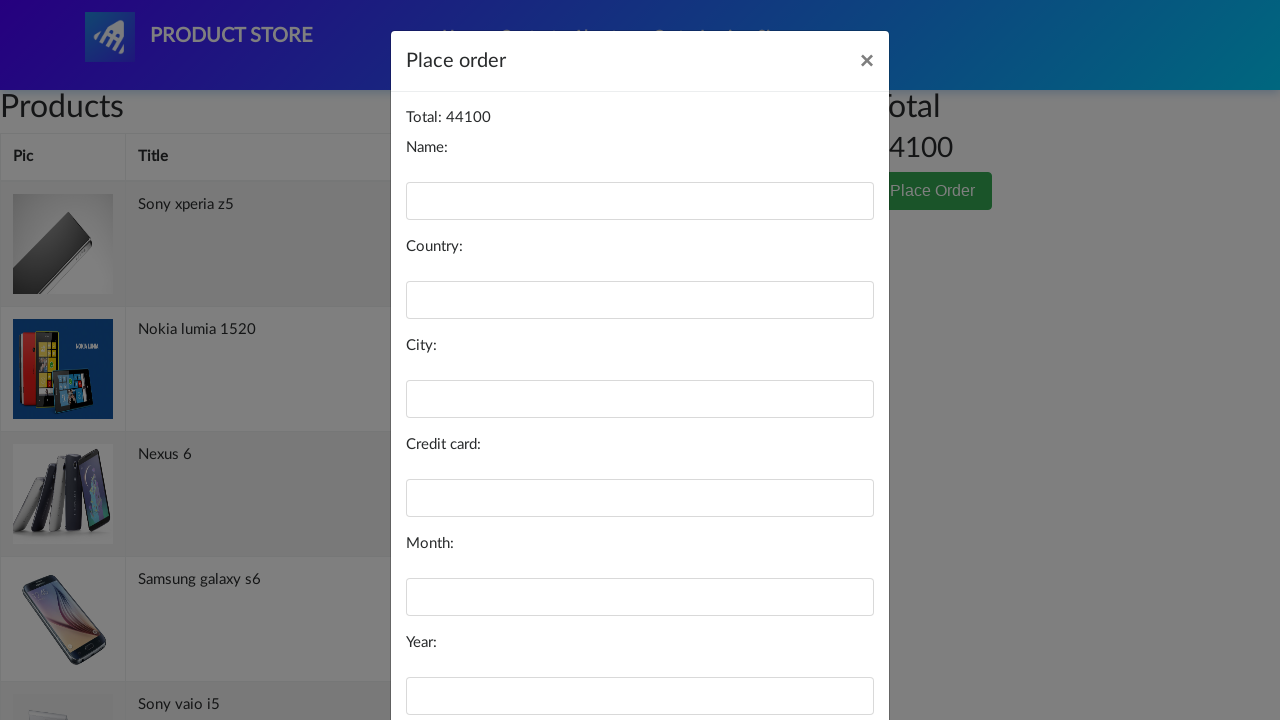

Verified City field is visible
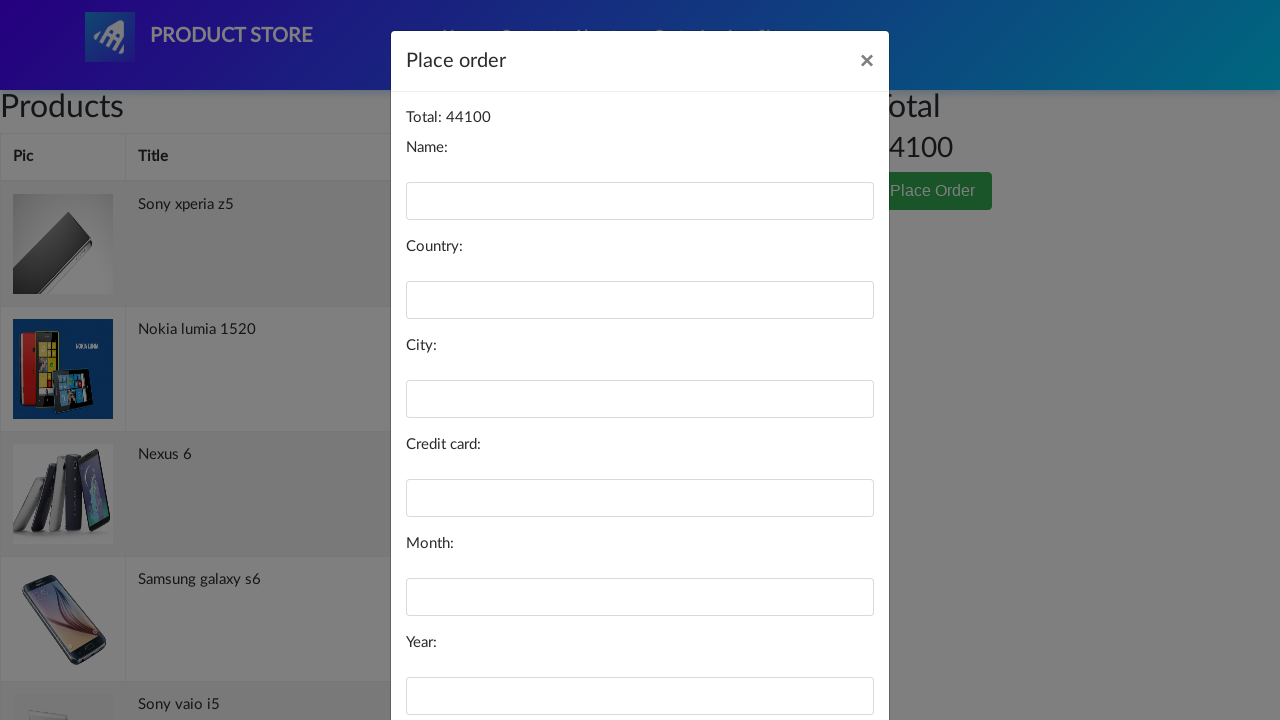

Verified Credit Card field is visible
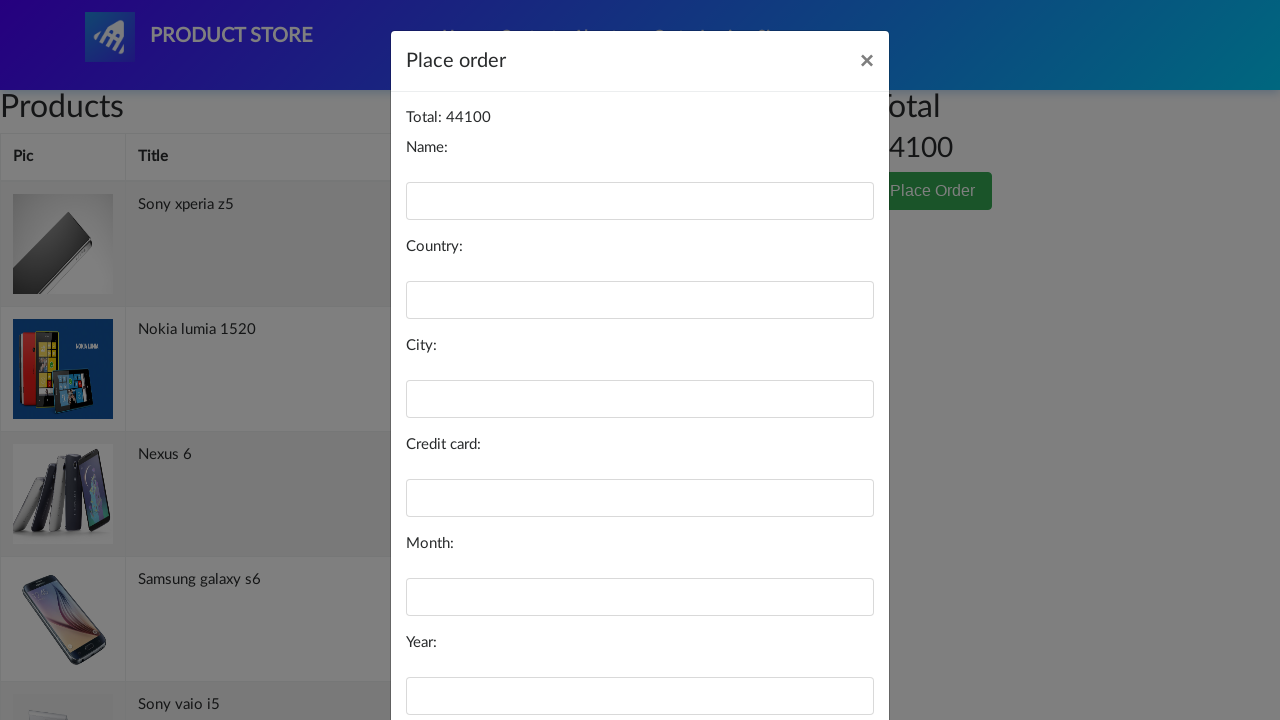

Verified Month field is visible
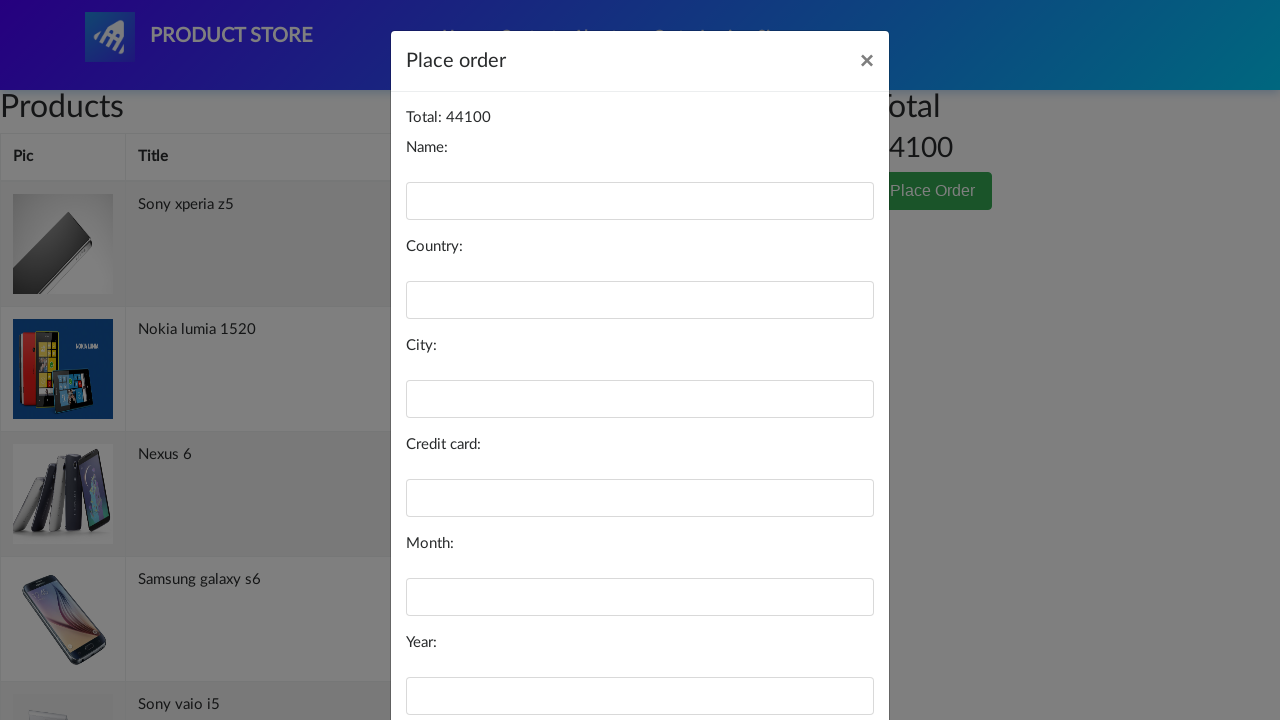

Verified Year field is visible
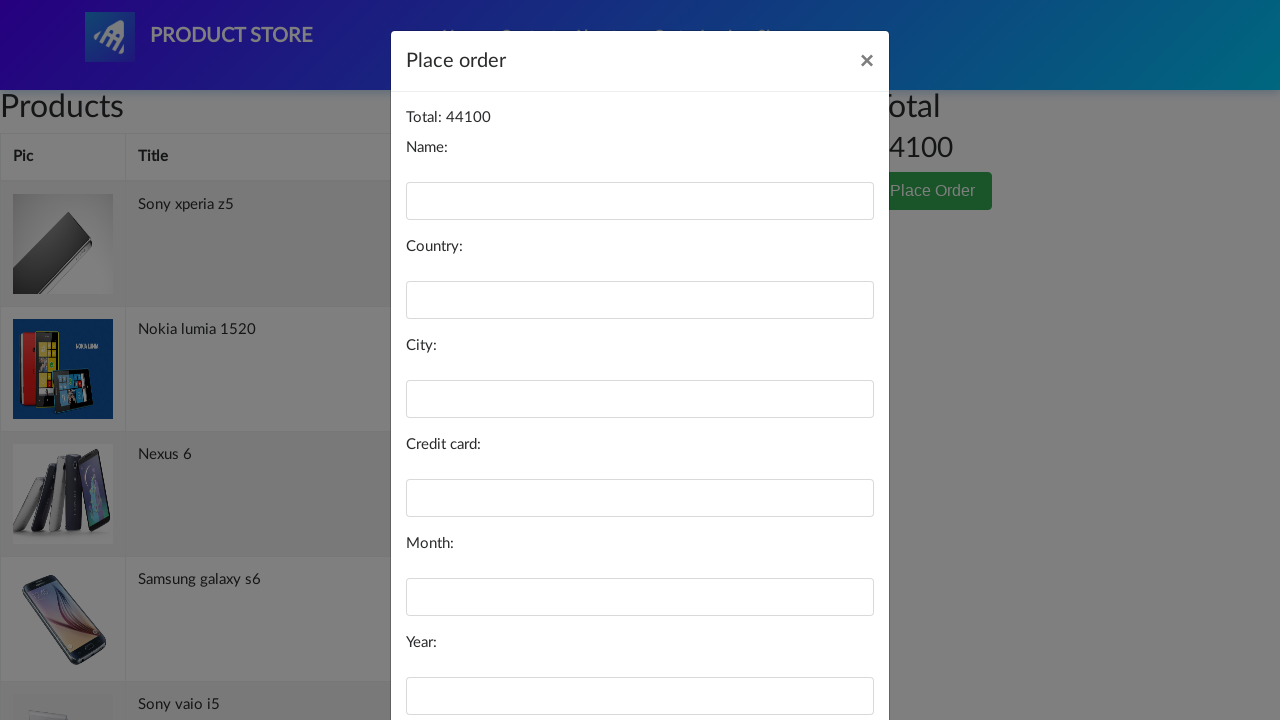

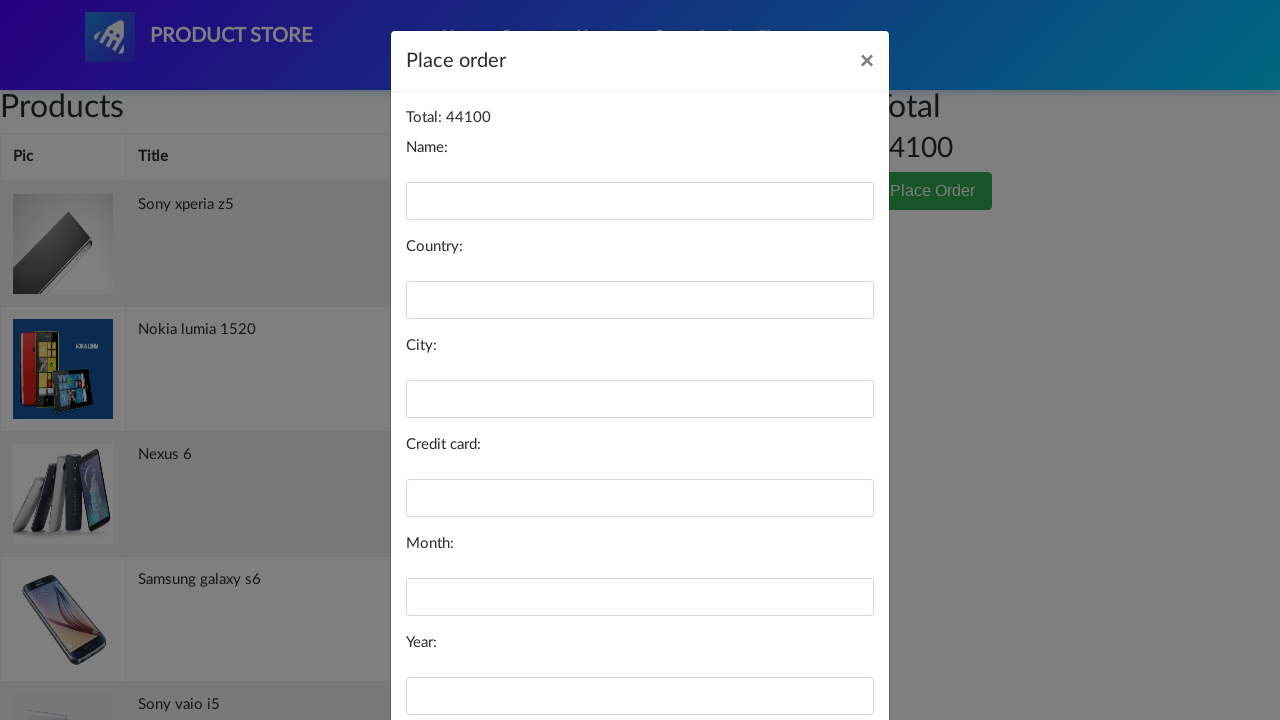